Tests signup form validation by attempting to register with an already existing email and verifying the error message

Starting URL: http://automationexercise.com

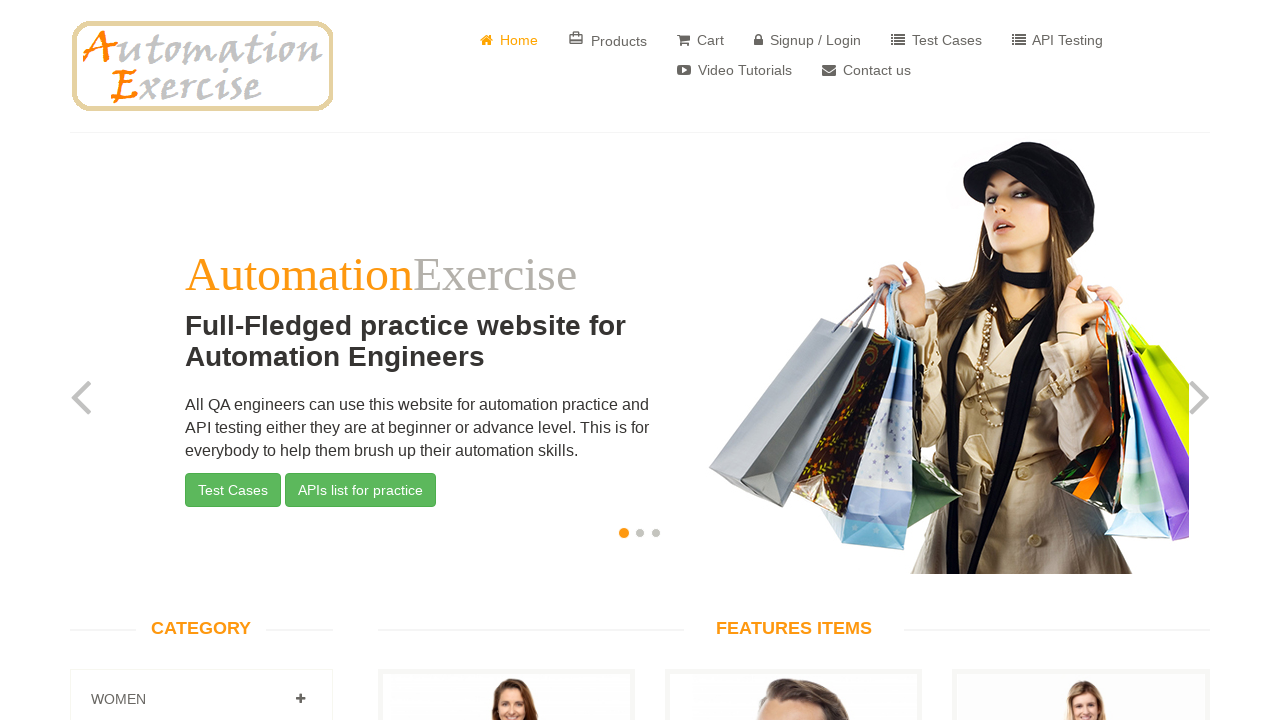

Navigated to http://automationexercise.com
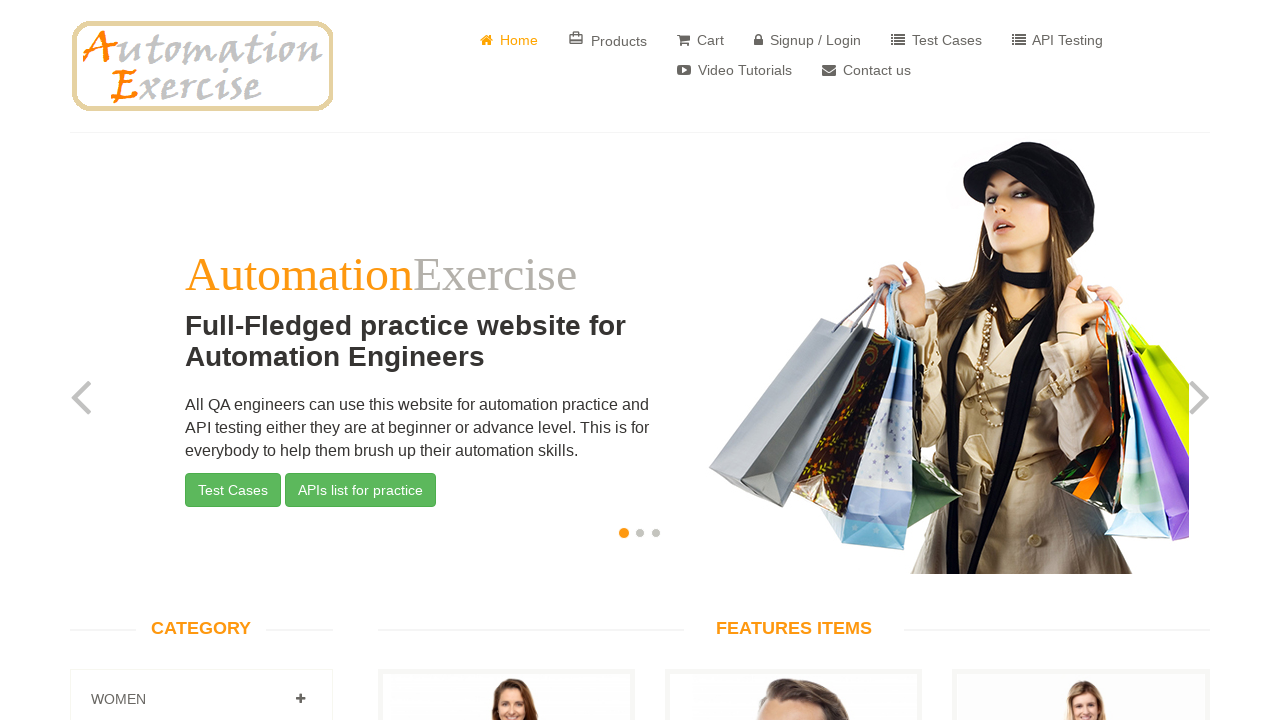

Clicked on Signup/Login button at (808, 35) on xpath=//ul[@class='nav navbar-nav']/li[4]
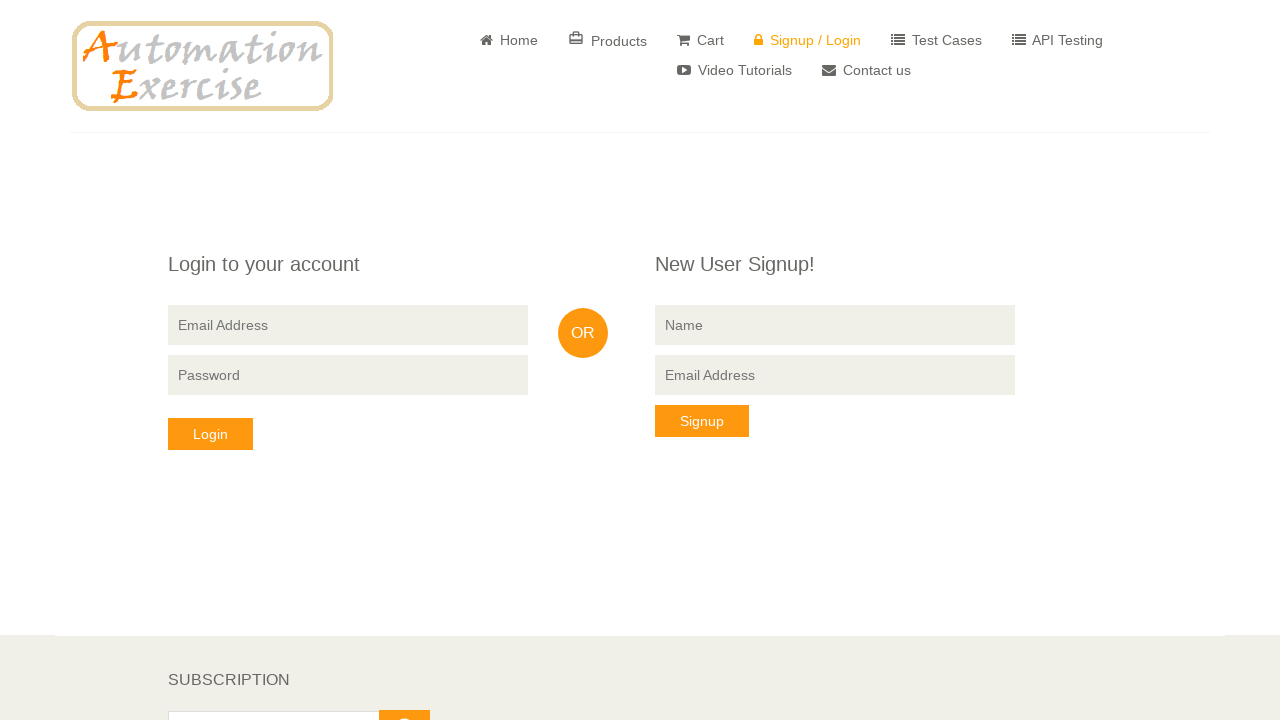

Signup form appeared
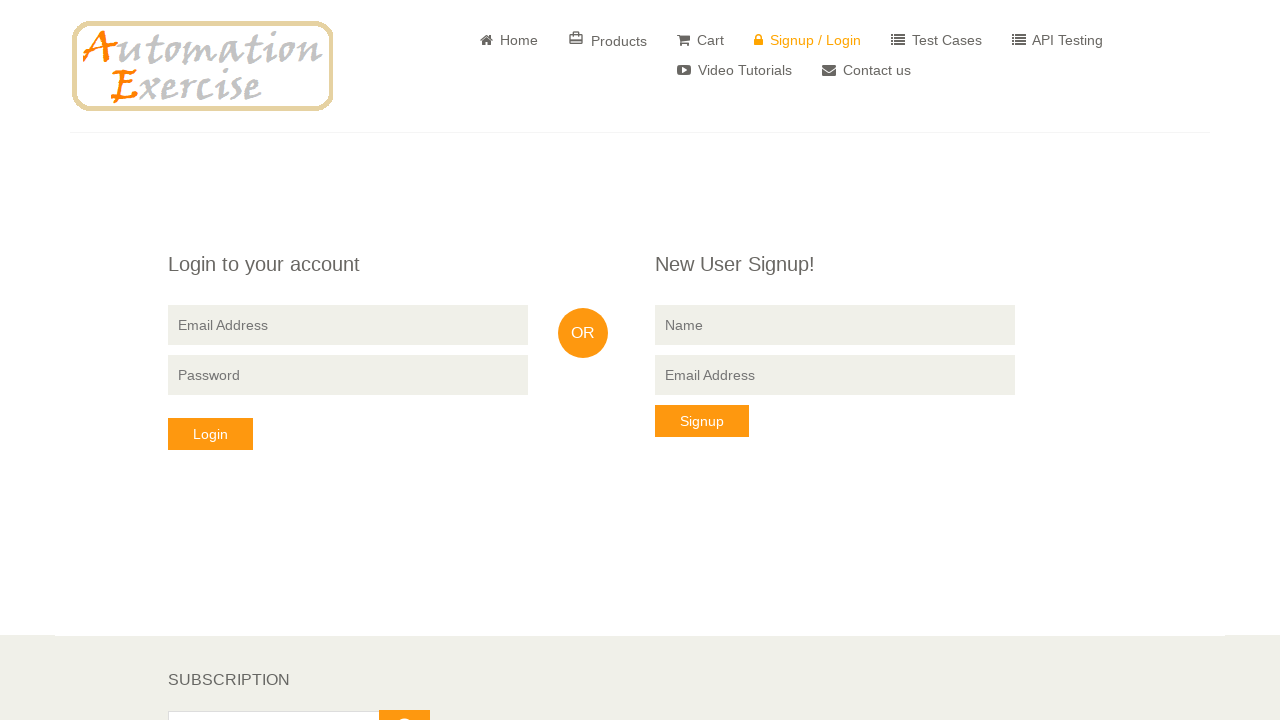

Entered username 'testuser456' in signup form on //div[@class='signup-form']/form/input[2]
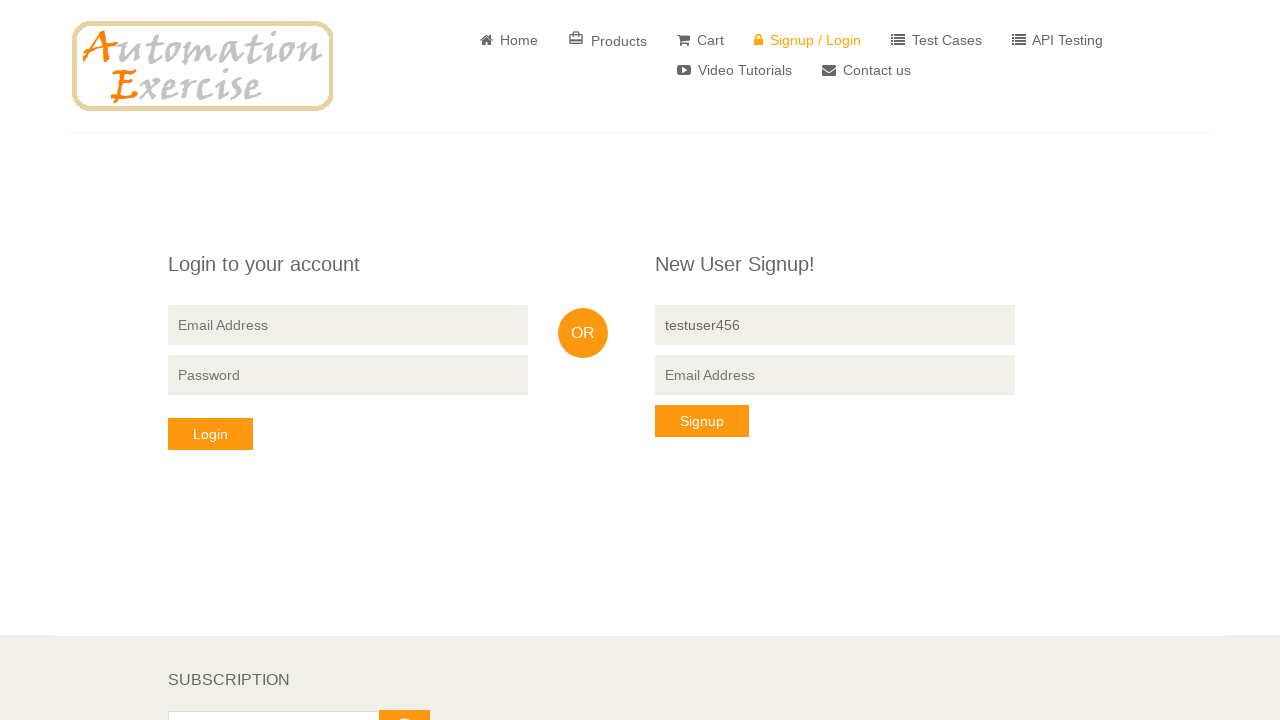

Entered existing email 'existing.user@example.com' in signup form on //div[@class='signup-form']/form/input[3]
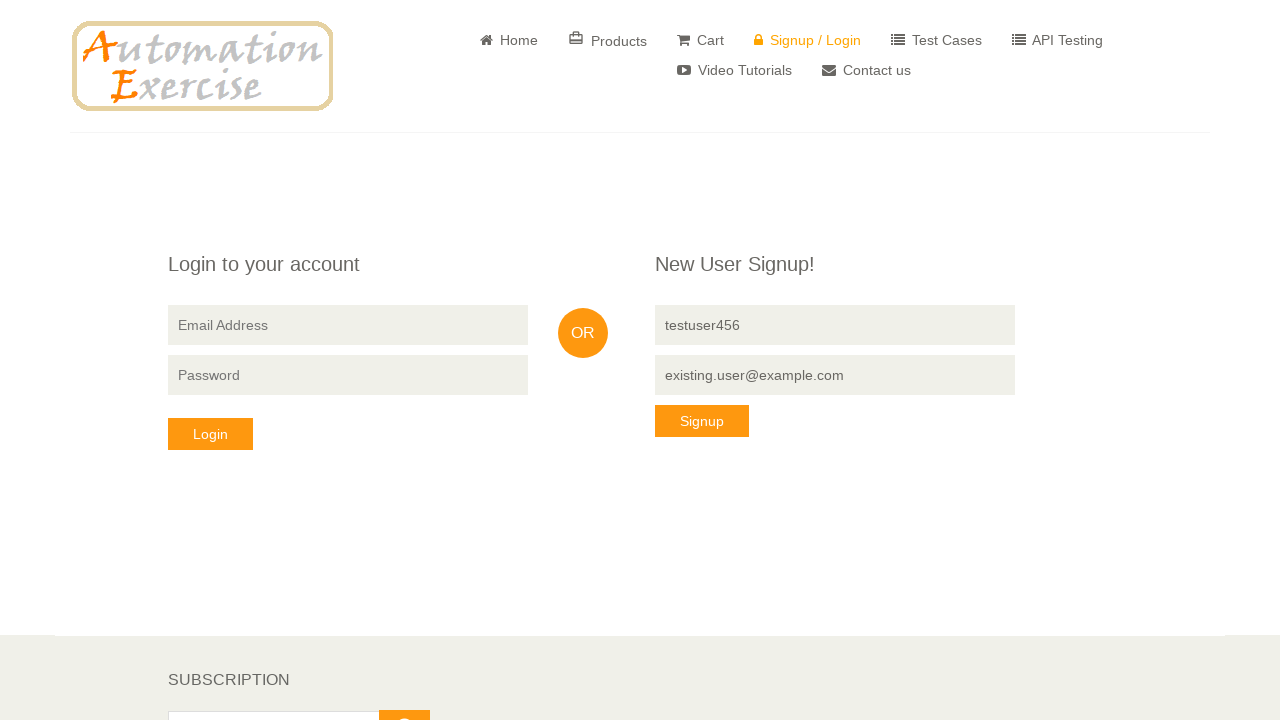

Clicked signup button to submit form with existing email at (702, 421) on xpath=//div[@class='signup-form']/form/button
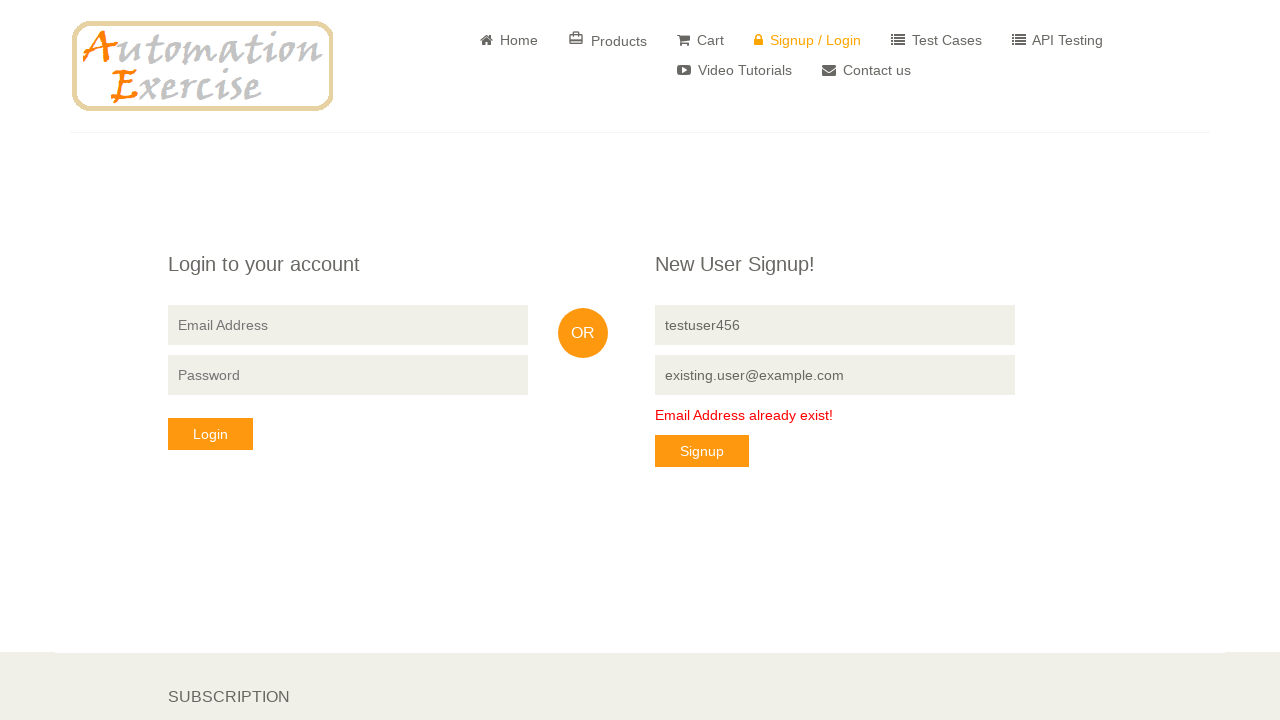

Error message appeared indicating email already exists
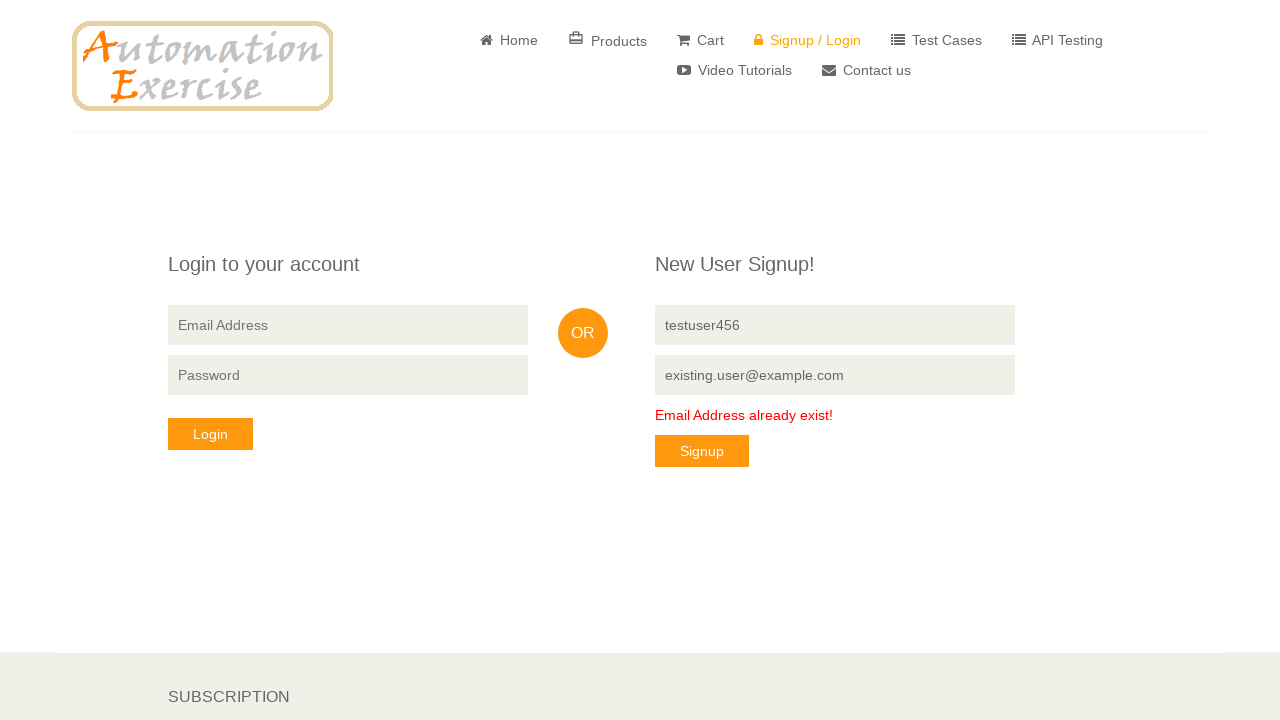

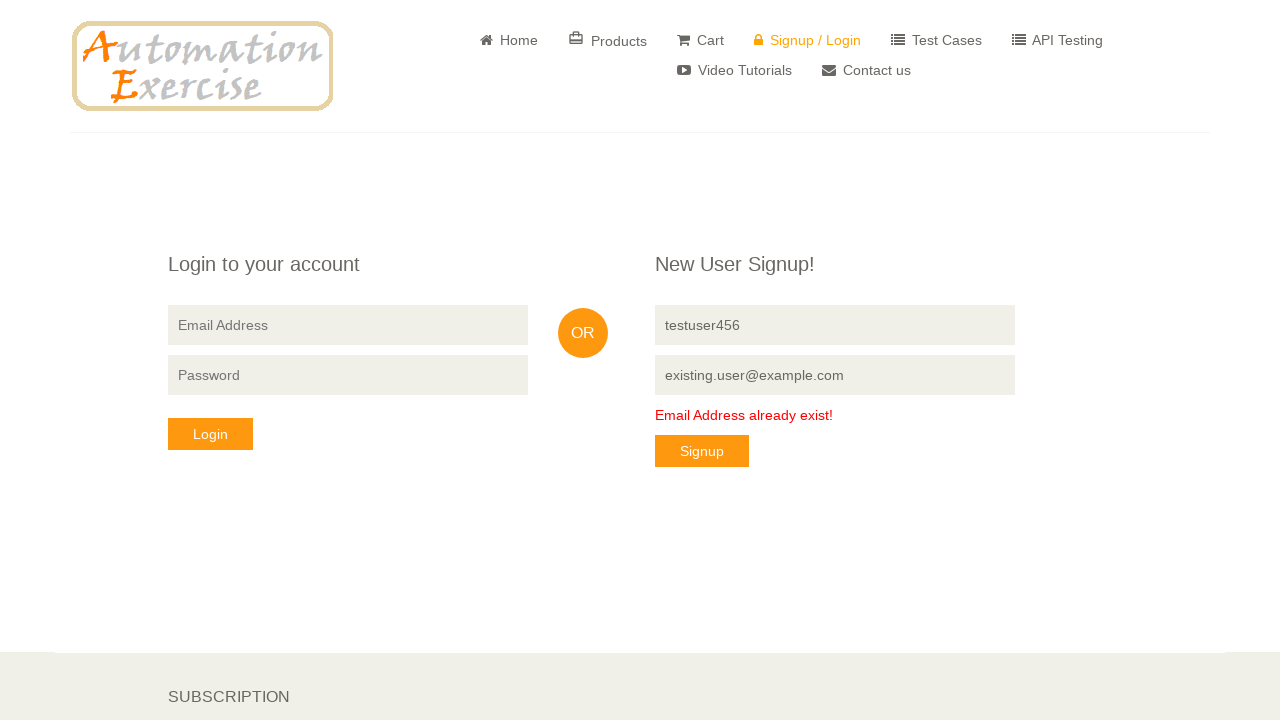